Tests navigation to an Angular demo application and clicks on the library navigation button. Originally designed to measure page load time under simulated network conditions.

Starting URL: https://rahulshettyacademy.com/angularAppdemo/

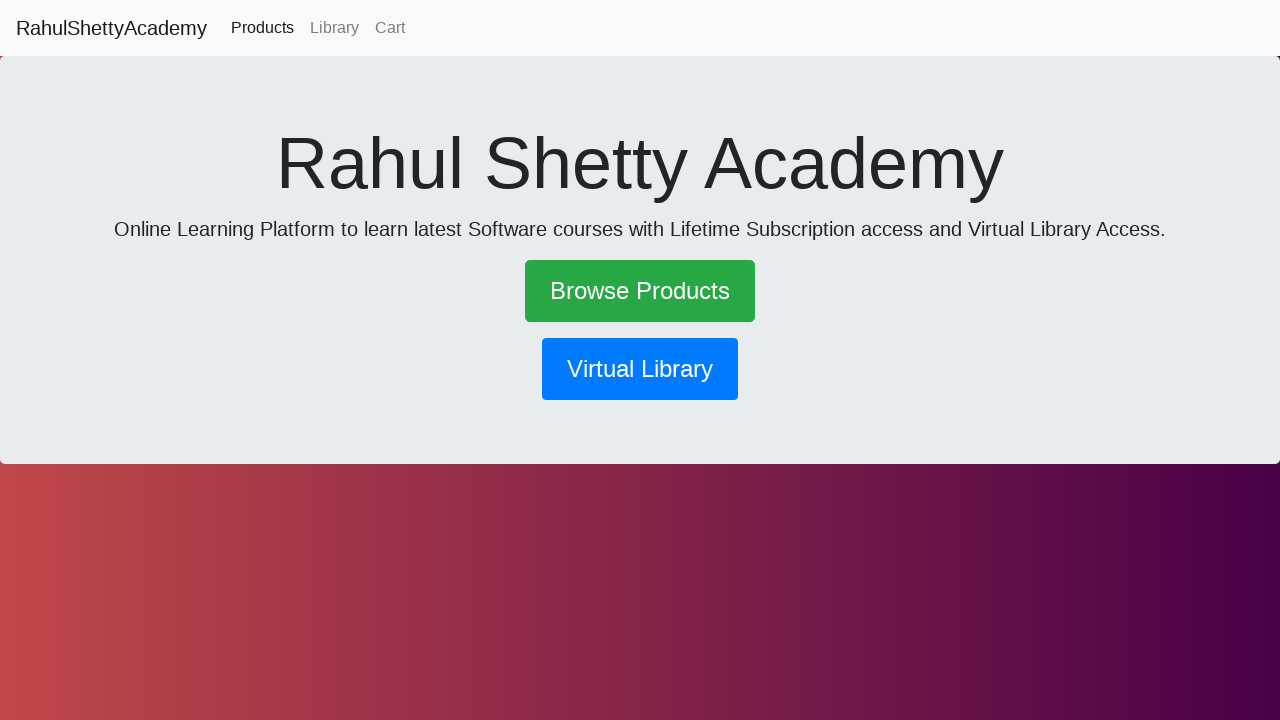

Clicked library navigation button at (640, 369) on button[routerlink*='library']
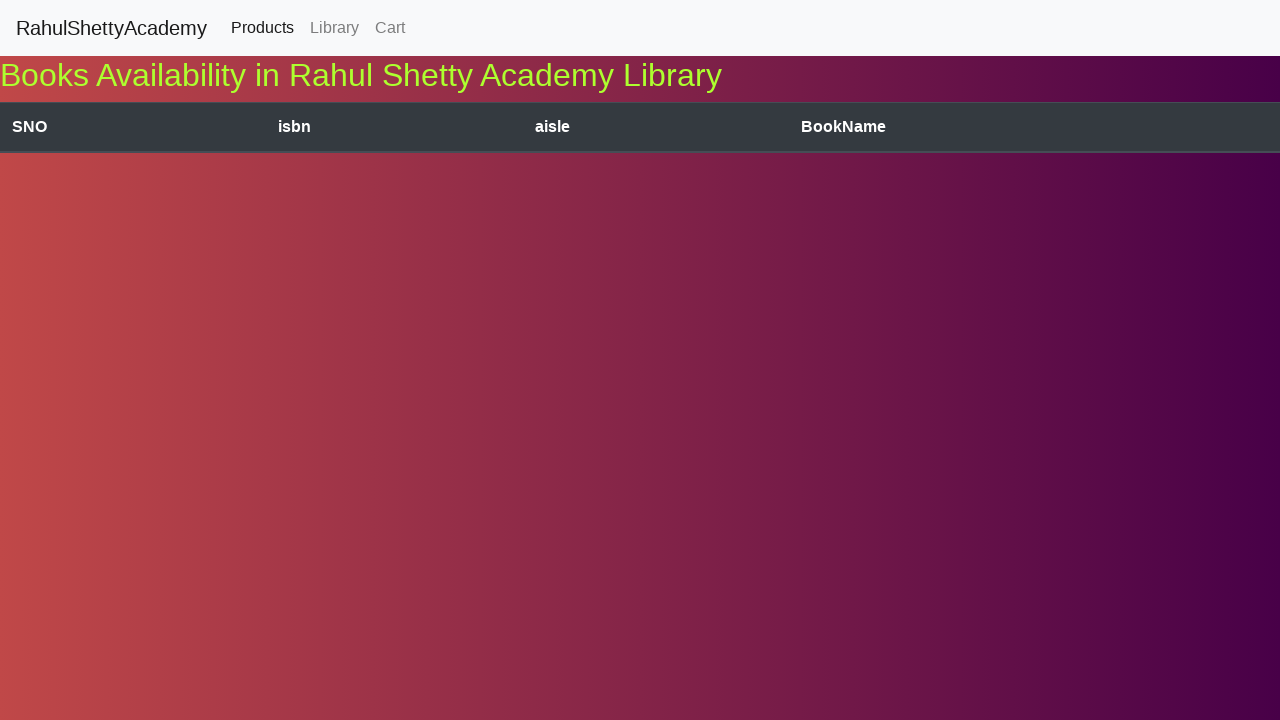

Navigation completed and page reached network idle state
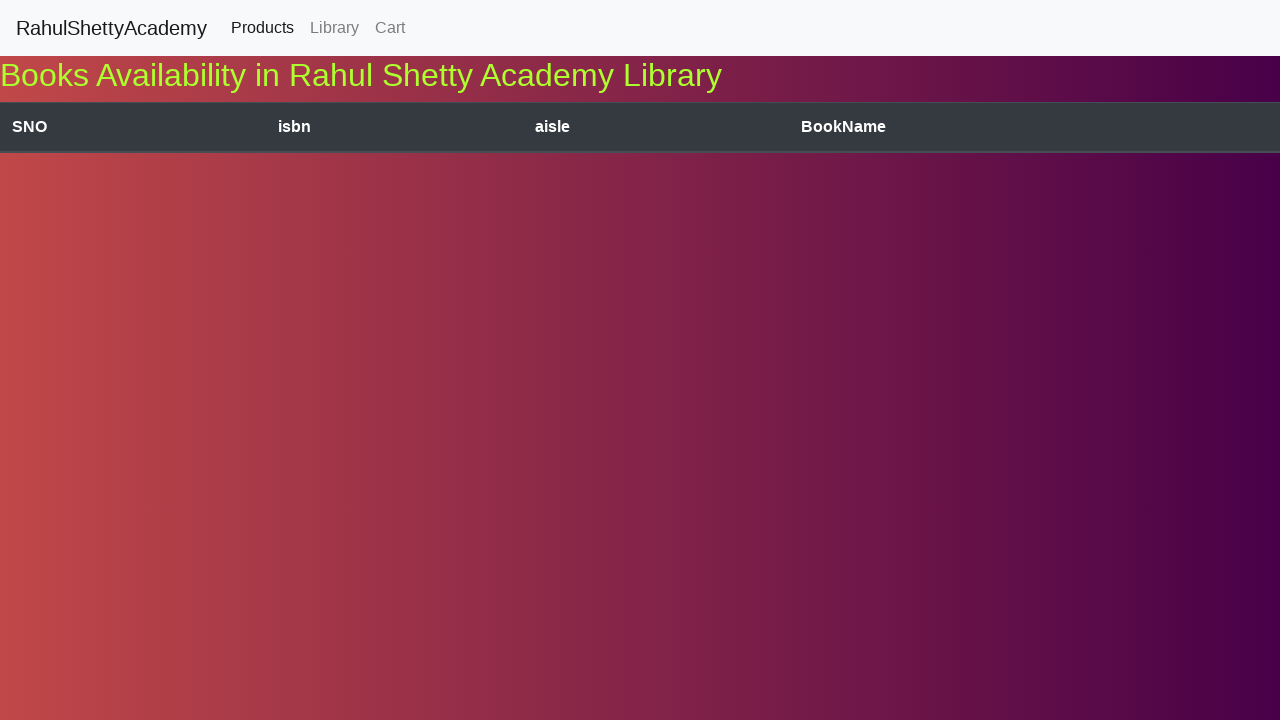

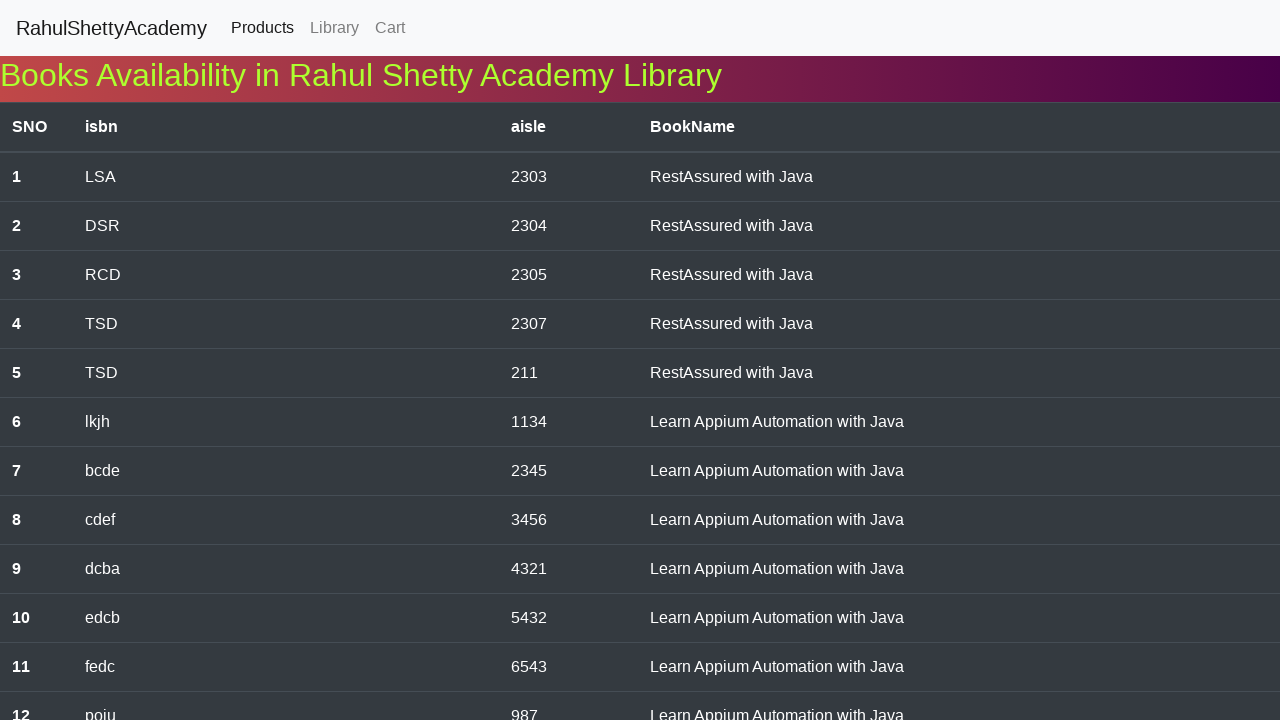